Tests navigation on Skill Factory website by scrolling to a section, hovering over a profession card link, clicking it to open a new window, and switching to the new window.

Starting URL: https://skillfactory.ru/

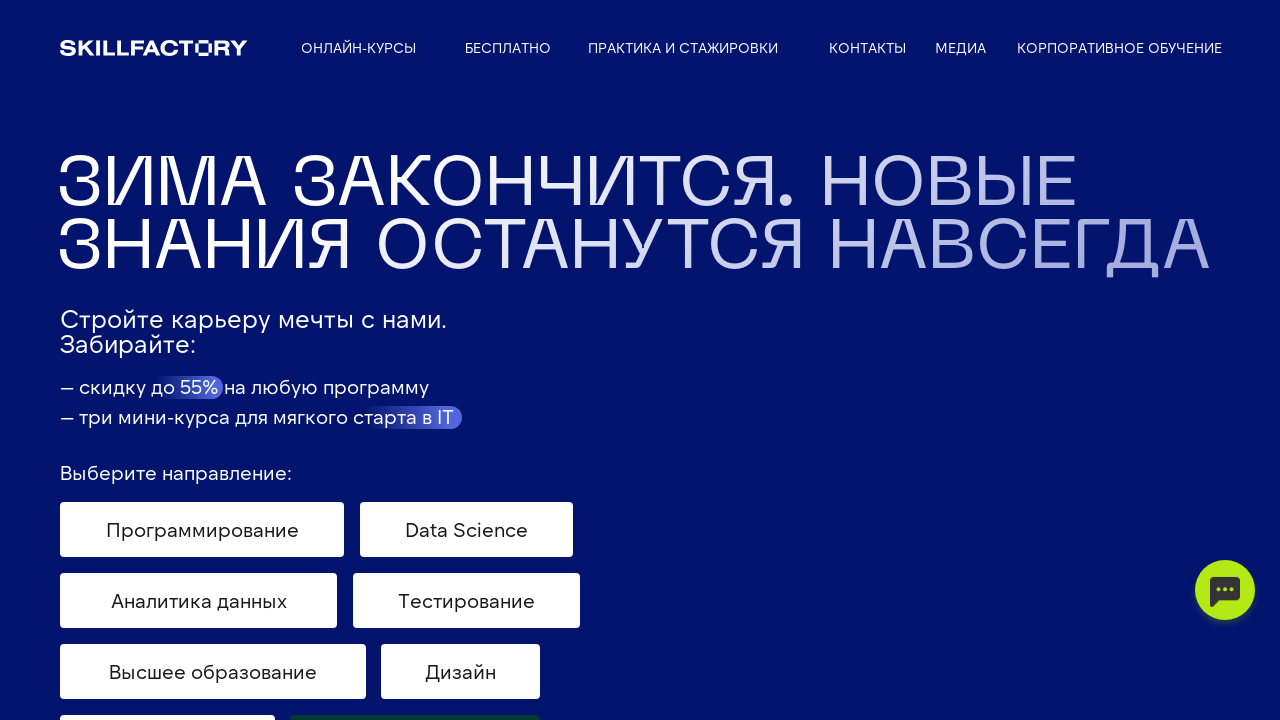

Set viewport size to 1096x672
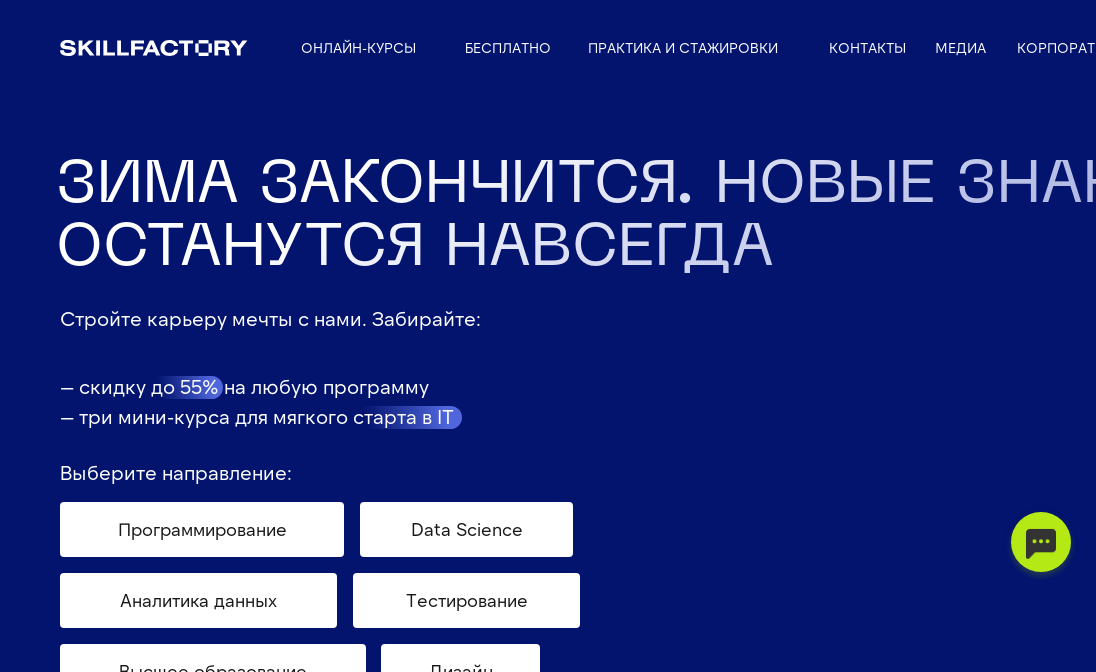

Scrolled down to y-position 399.33
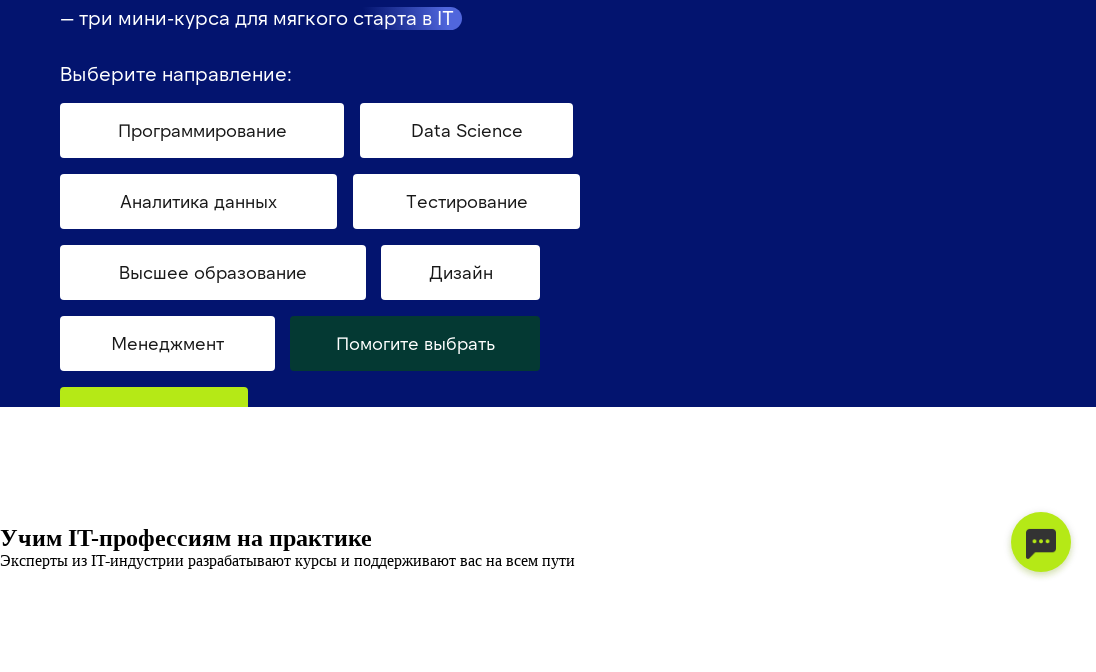

Hovered over the profession card link (3rd card) at (558, 309) on .card__link:nth-child(3)
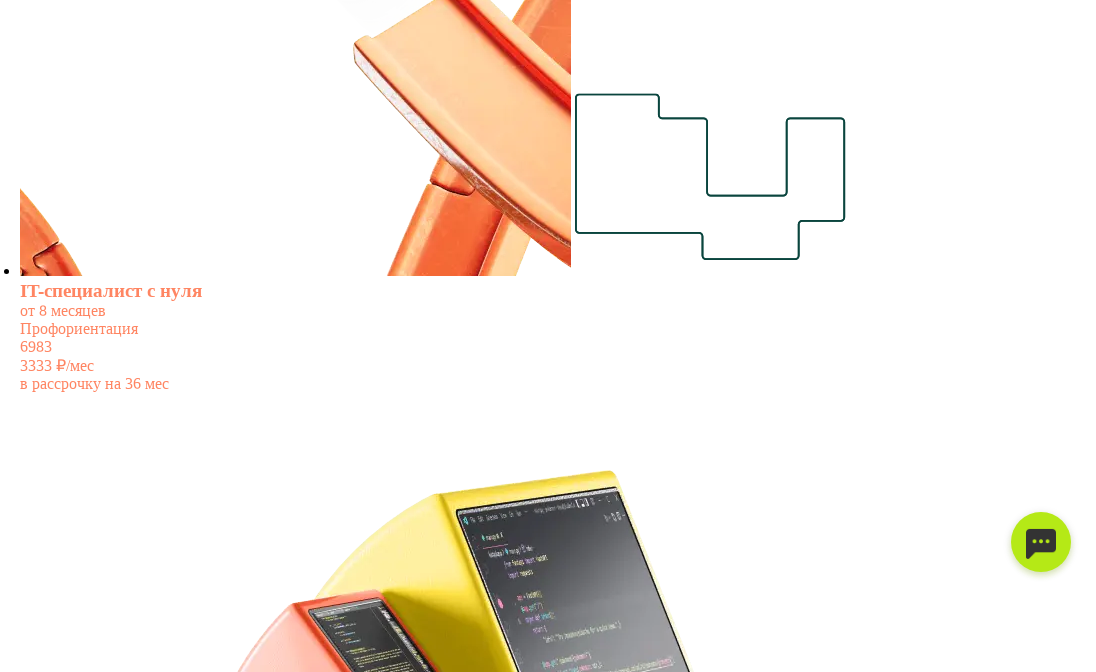

Stored reference to current pages
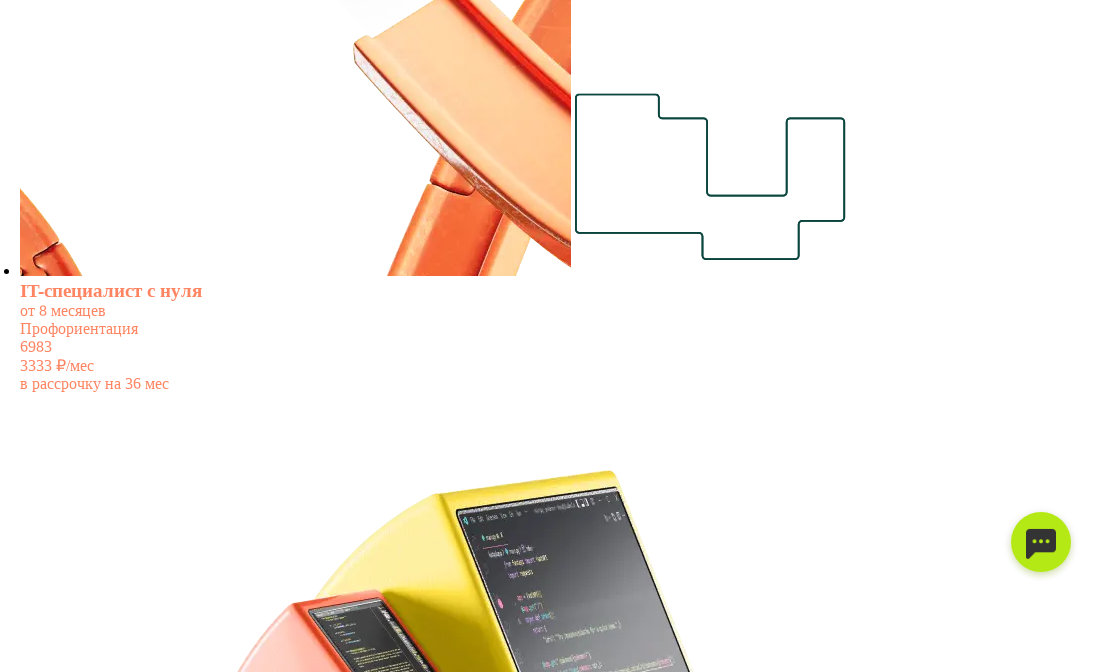

Clicked on the profession card link, opening a new window at (558, 309) on .card__link:nth-child(3)
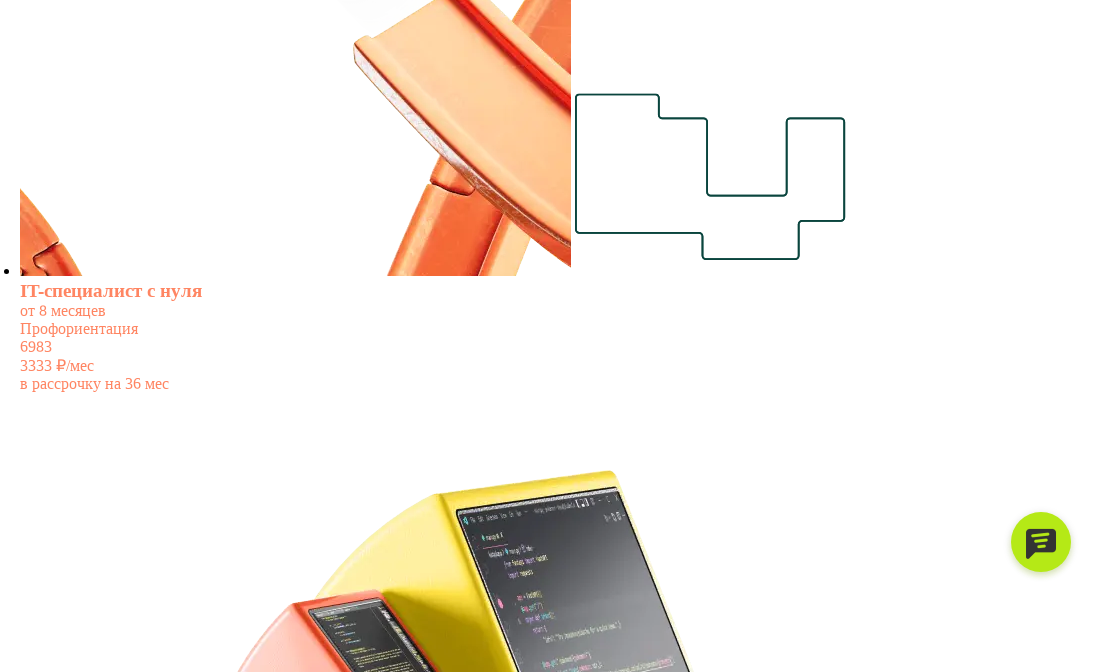

Captured the new window/page that was opened
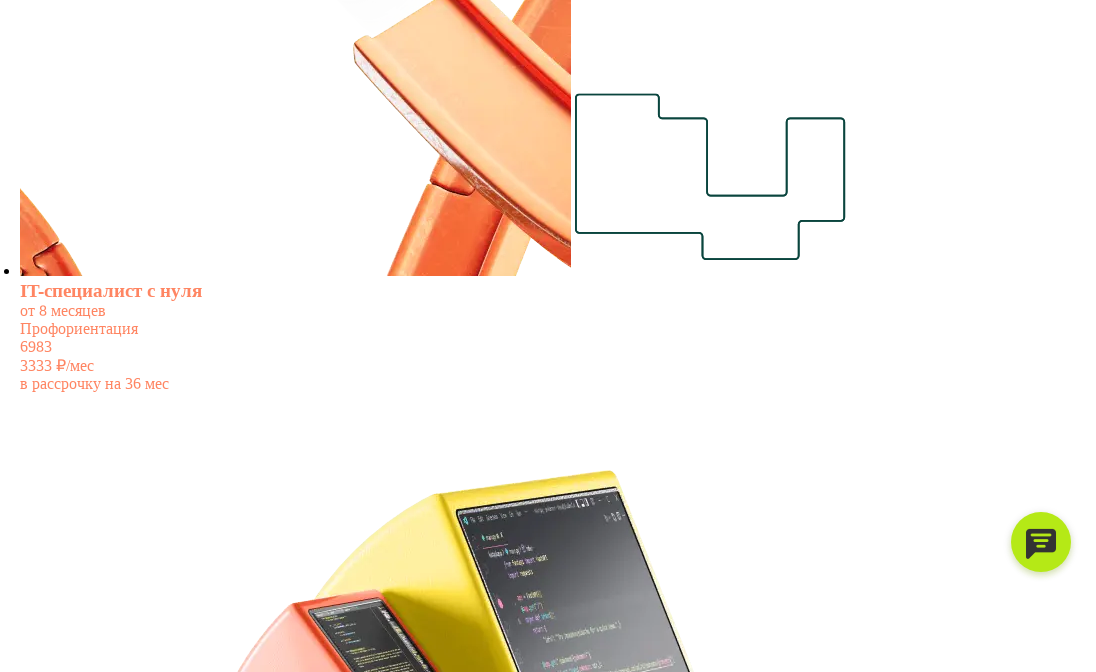

New window loaded successfully
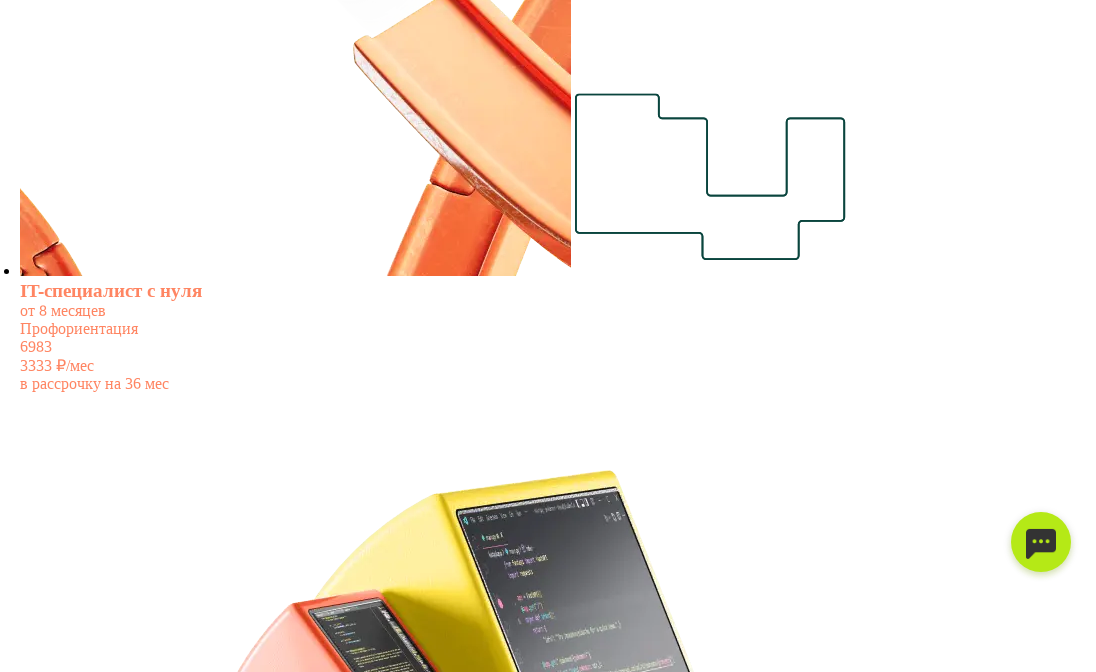

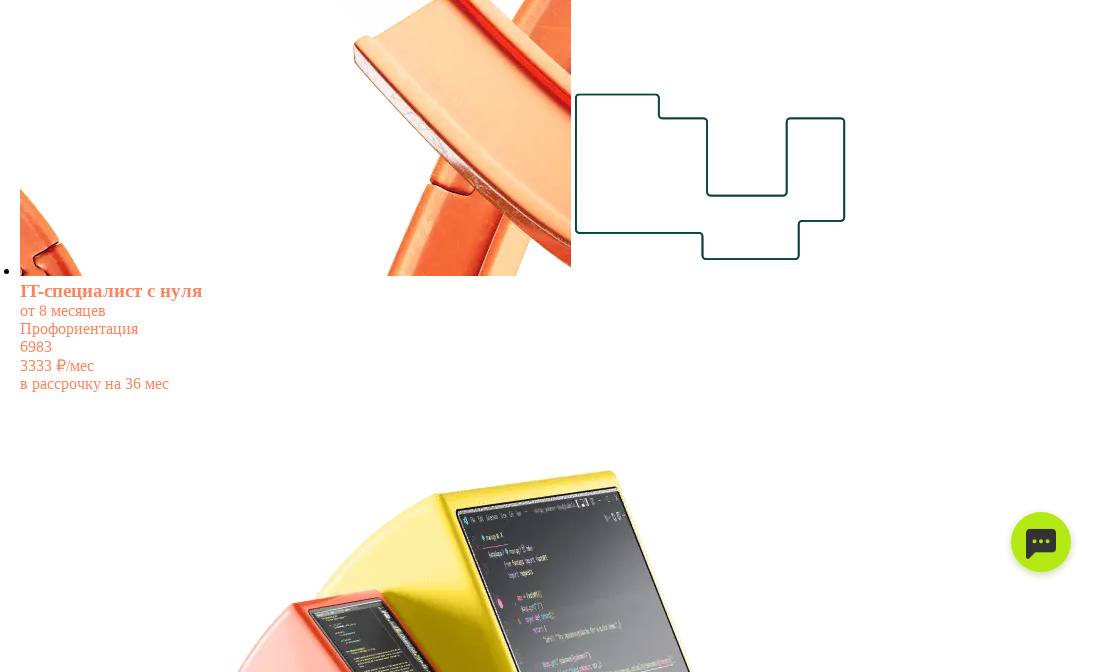